Tests network request interception by replacing the WebdriverIO logo image with the Puppeteer logo when loading the WebdriverIO website, then refreshes the page to verify the interception works.

Starting URL: https://webdriver.io

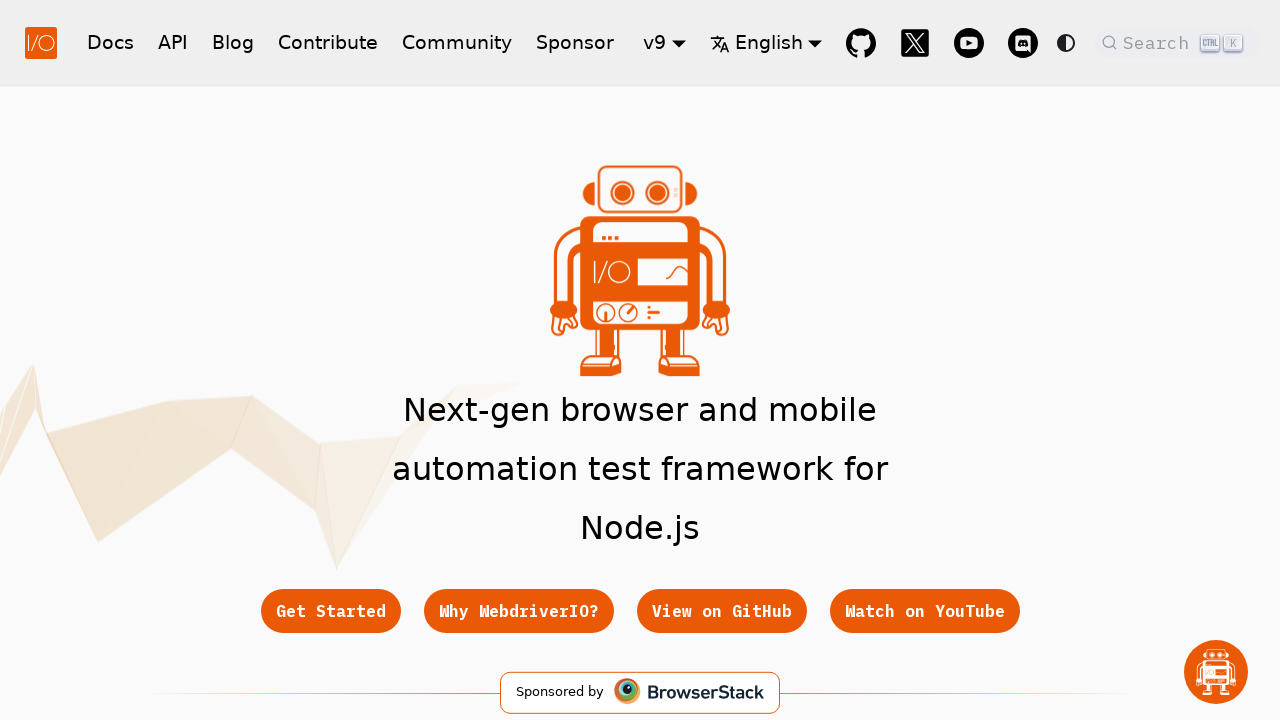

Set up route interception to replace WebdriverIO logo with Puppeteer logo
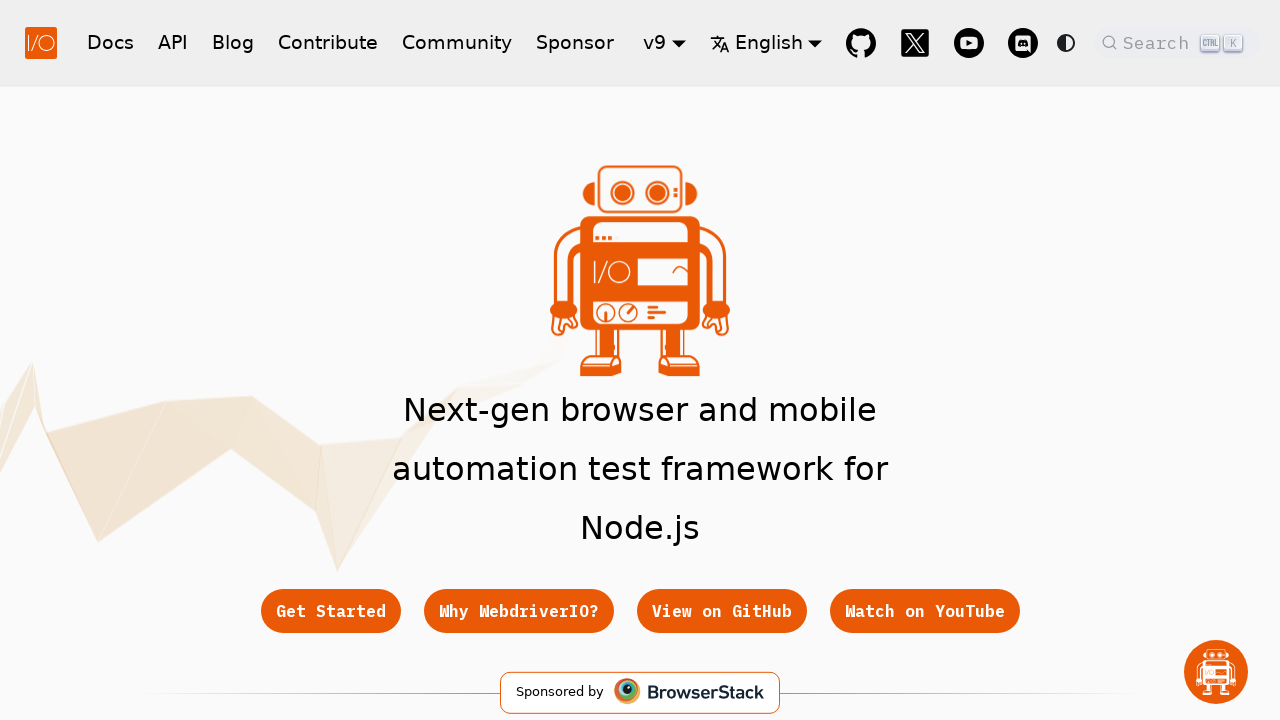

Refreshed page to trigger logo interception
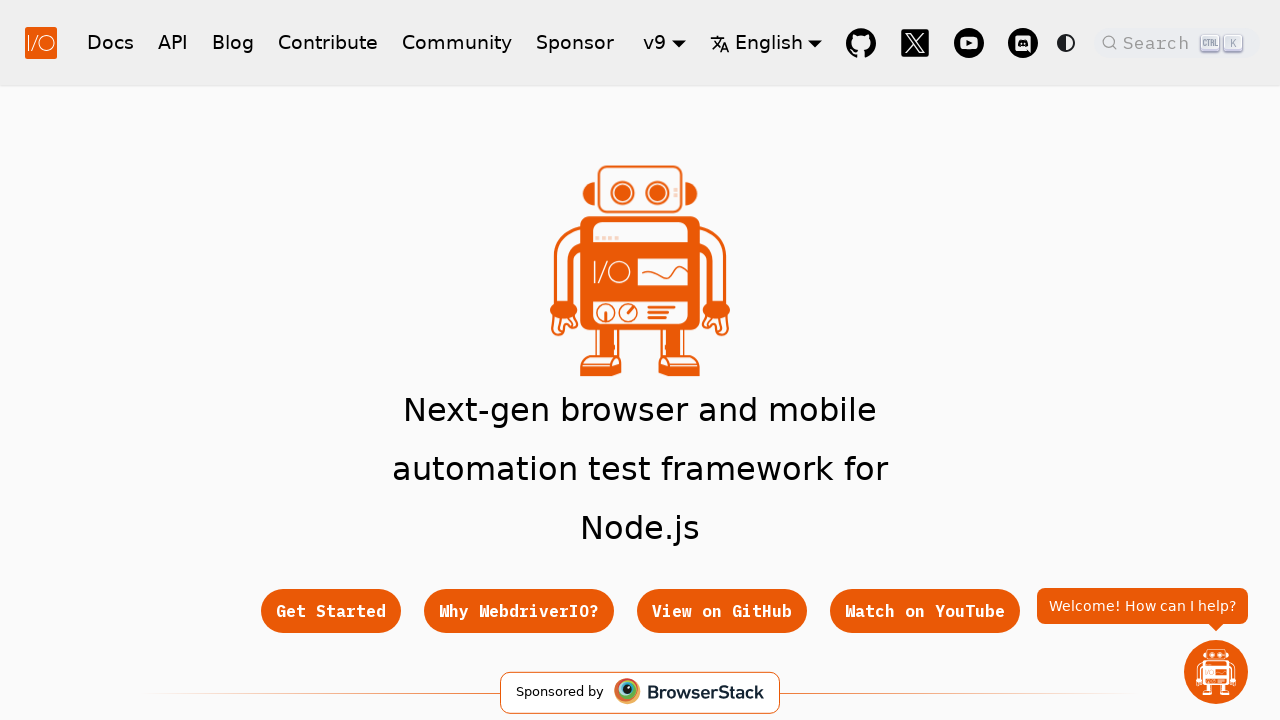

Waited for page to fully load with intercepted image
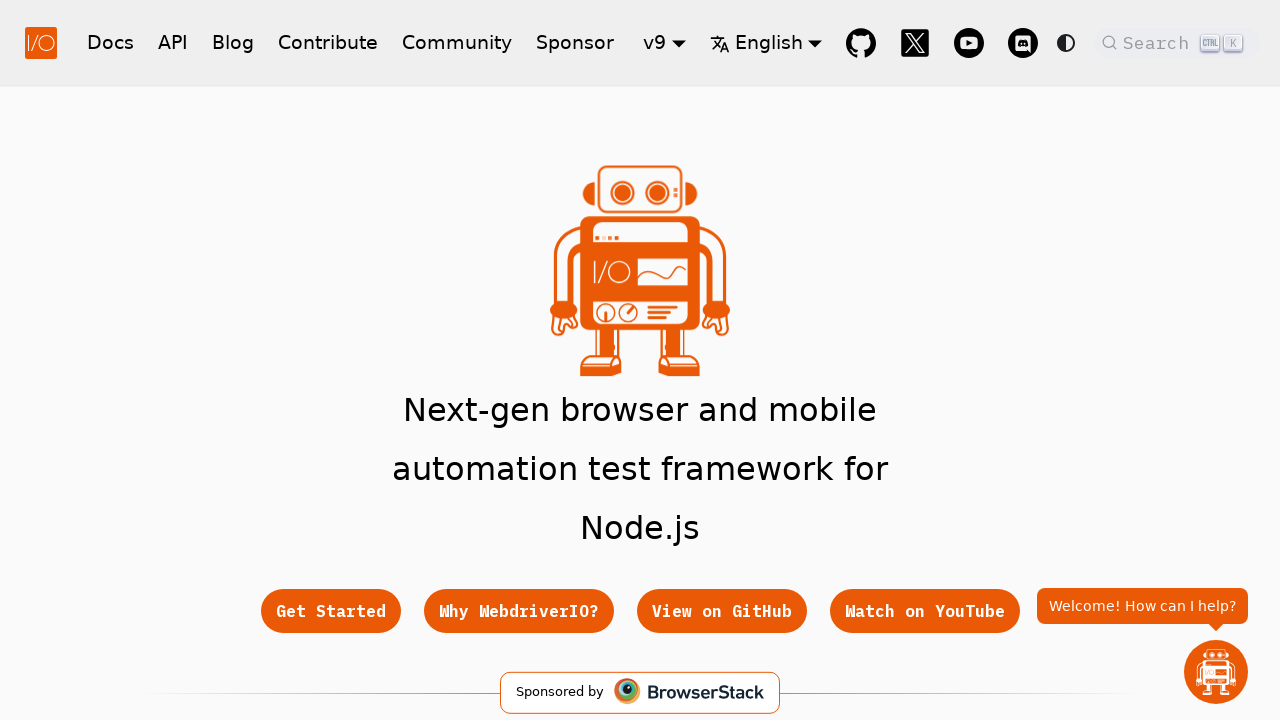

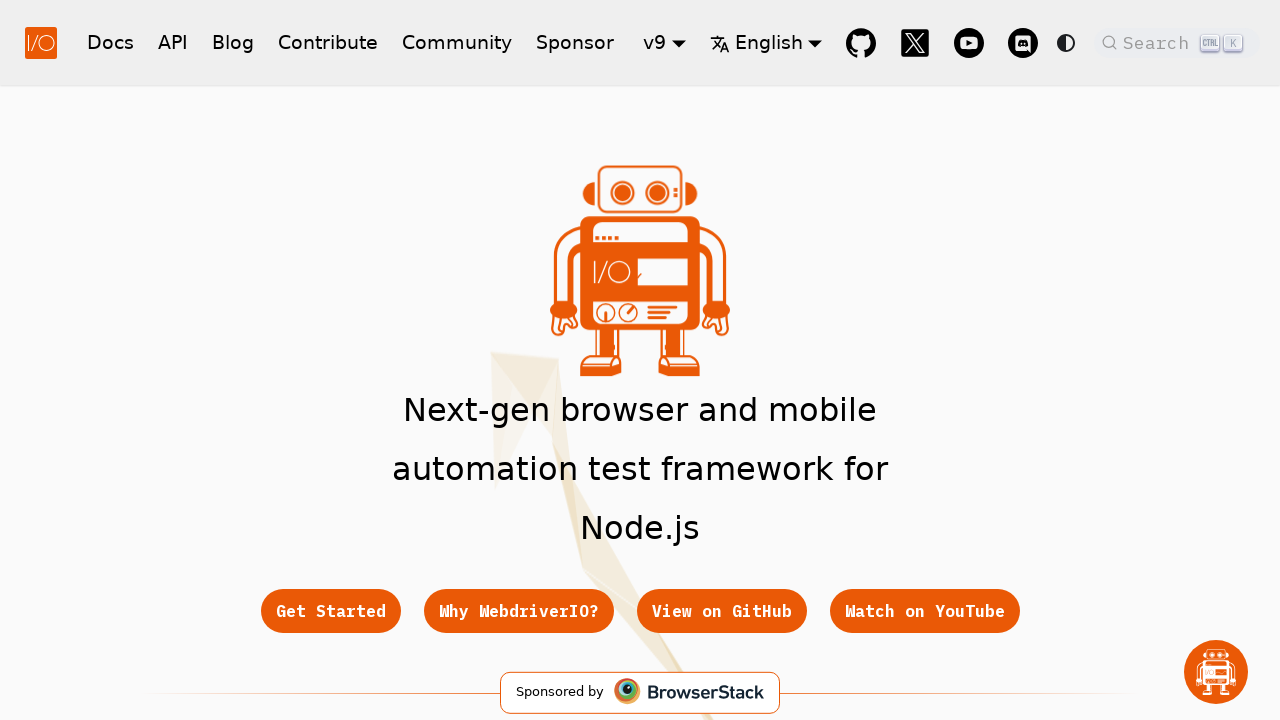